Tests navigation menu functionality by clicking on different category links and verifying that the page header matches the navigation button text

Starting URL: https://www.howstuffworks.com/

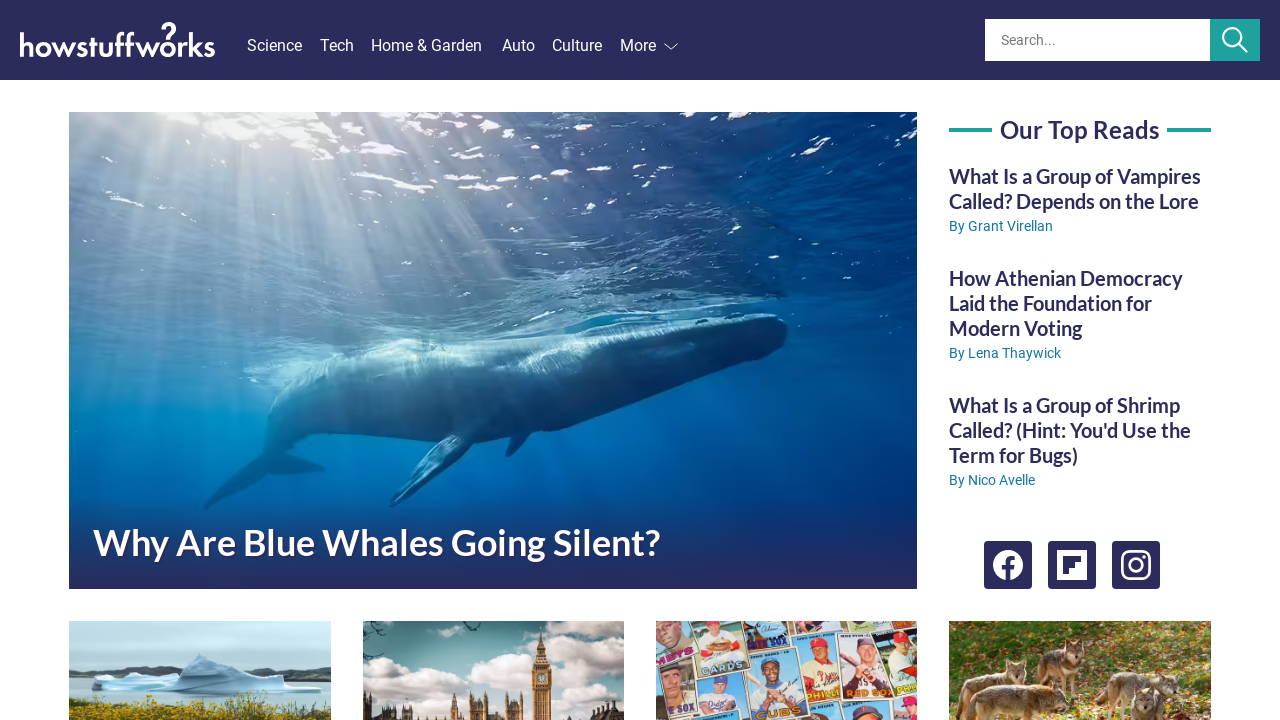

Clicked navigation link for 'Science' at (283, 46) on a:has-text('Science')
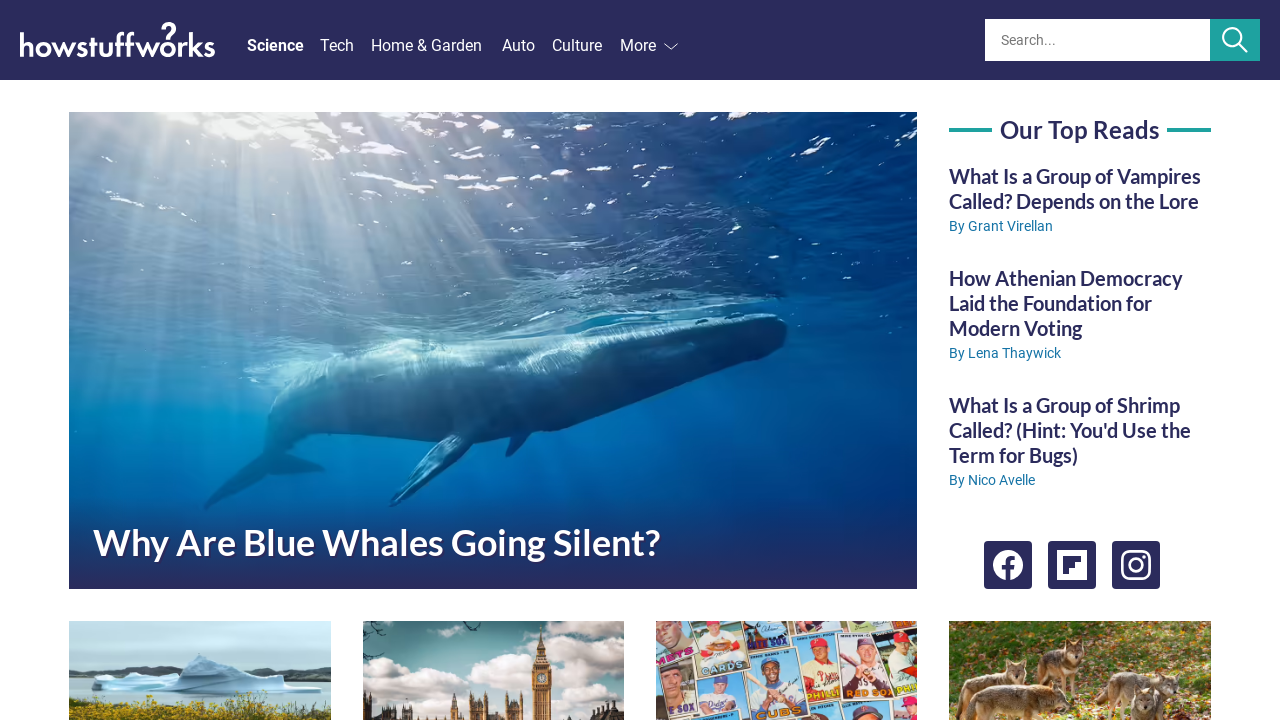

Waited for page to load after clicking 'Science'
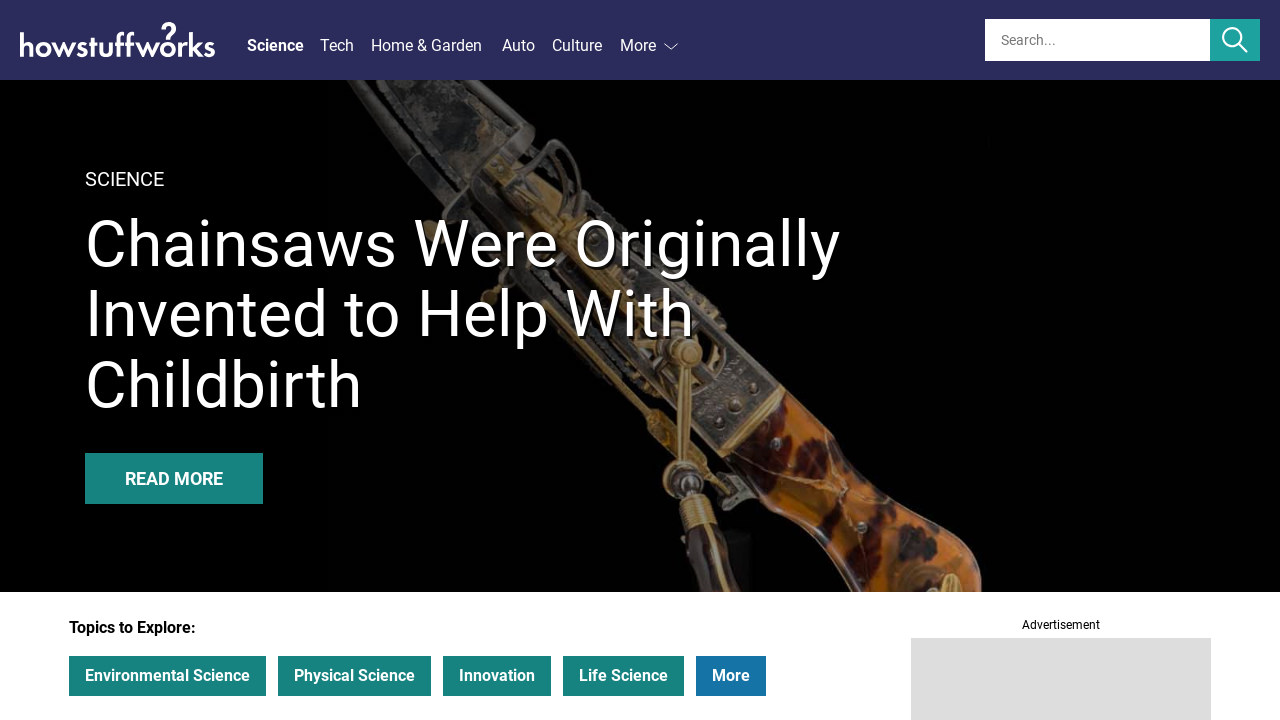

Retrieved h1 header text: 'Science'
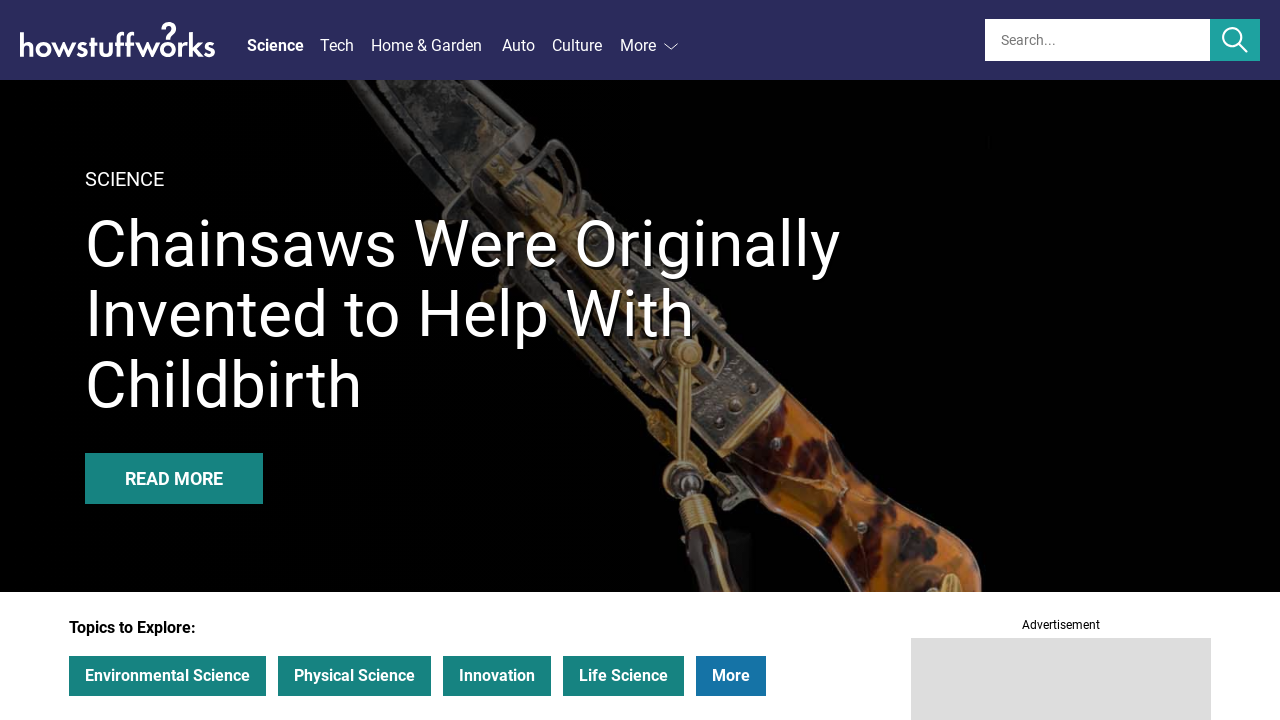

PASS: Header 'Science' matches navigation item 'Science'
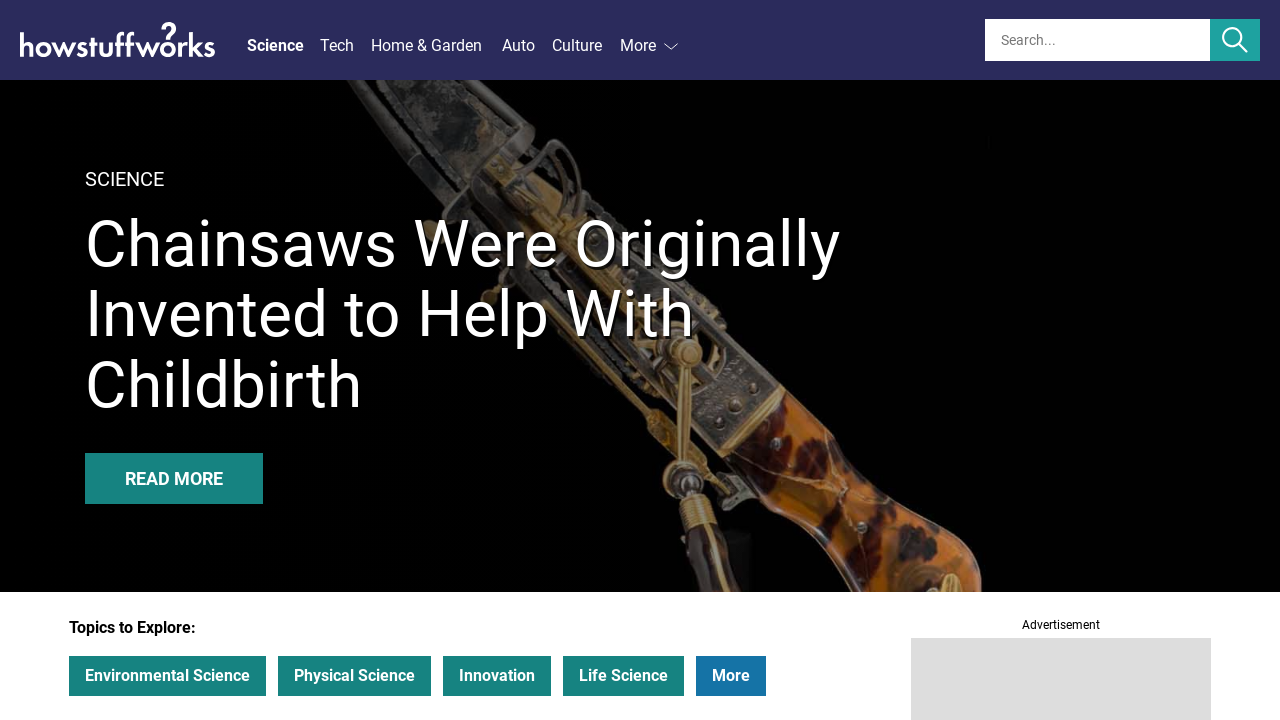

Clicked navigation link for 'Home & Garden' at (436, 46) on a:has-text('Home & Garden')
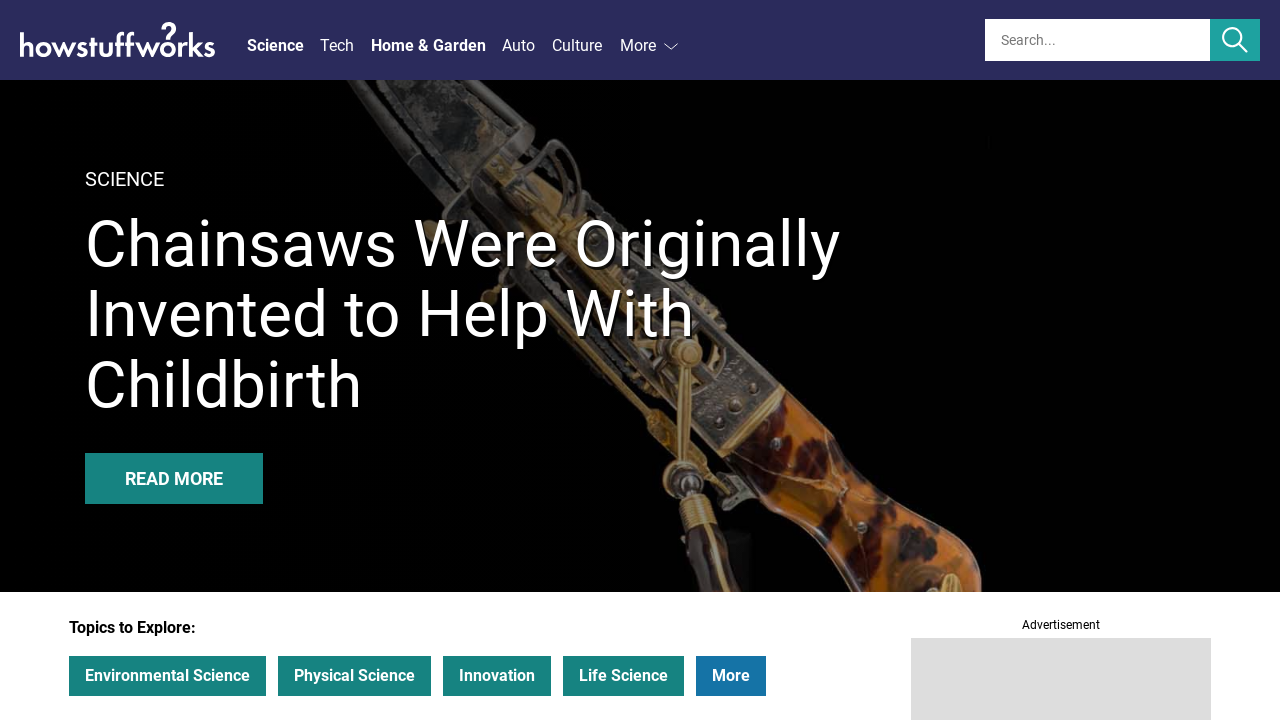

Waited for page to load after clicking 'Home & Garden'
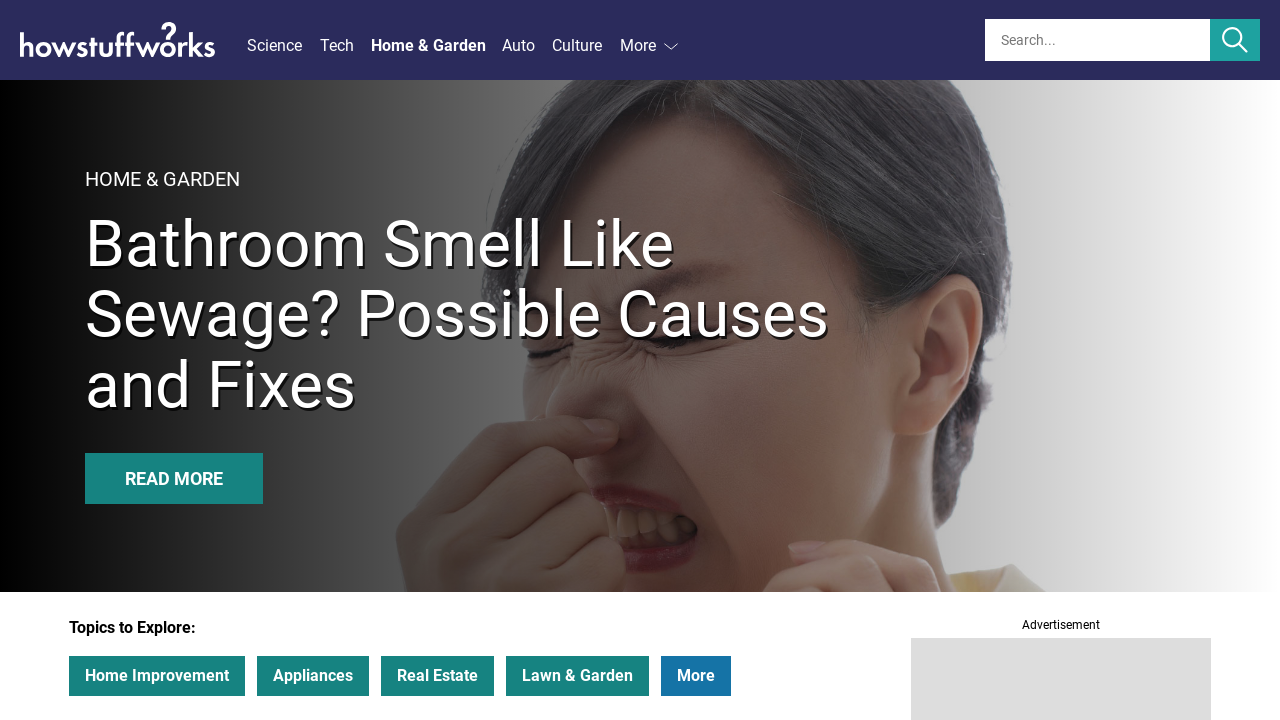

Retrieved h1 header text: 'Home & Garden'
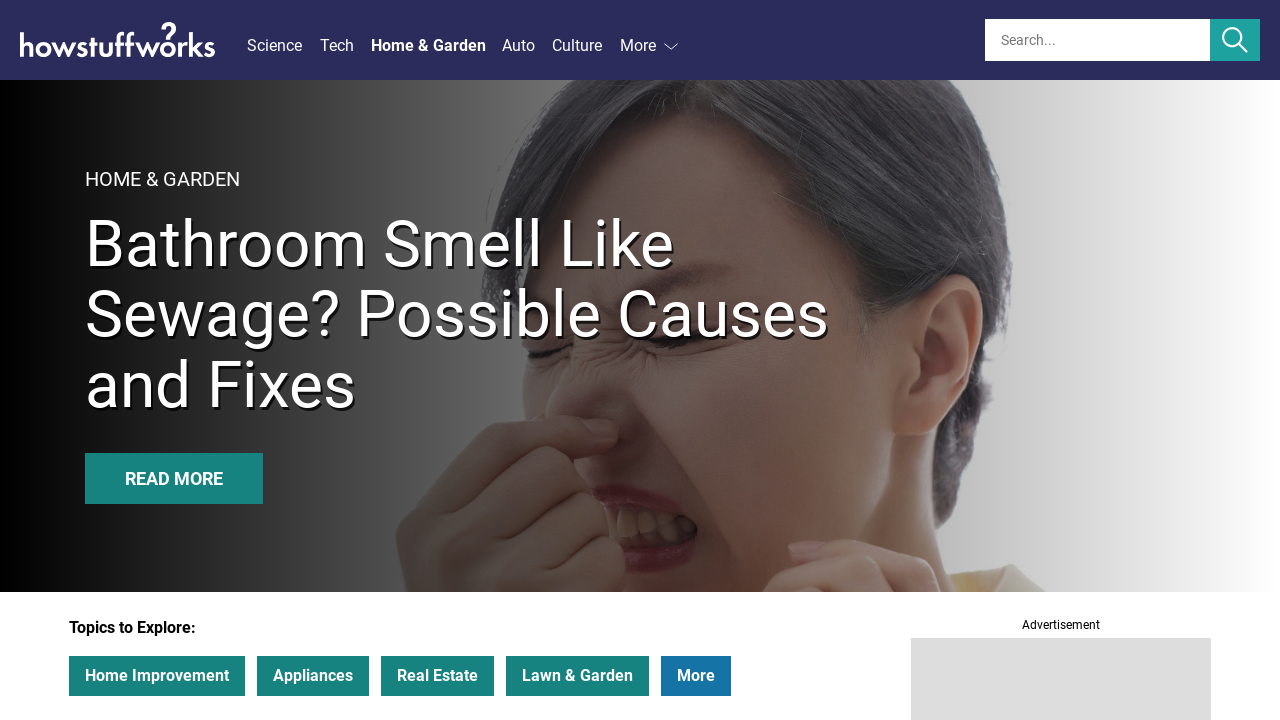

PASS: Header 'Home & Garden' matches navigation item 'Home & Garden'
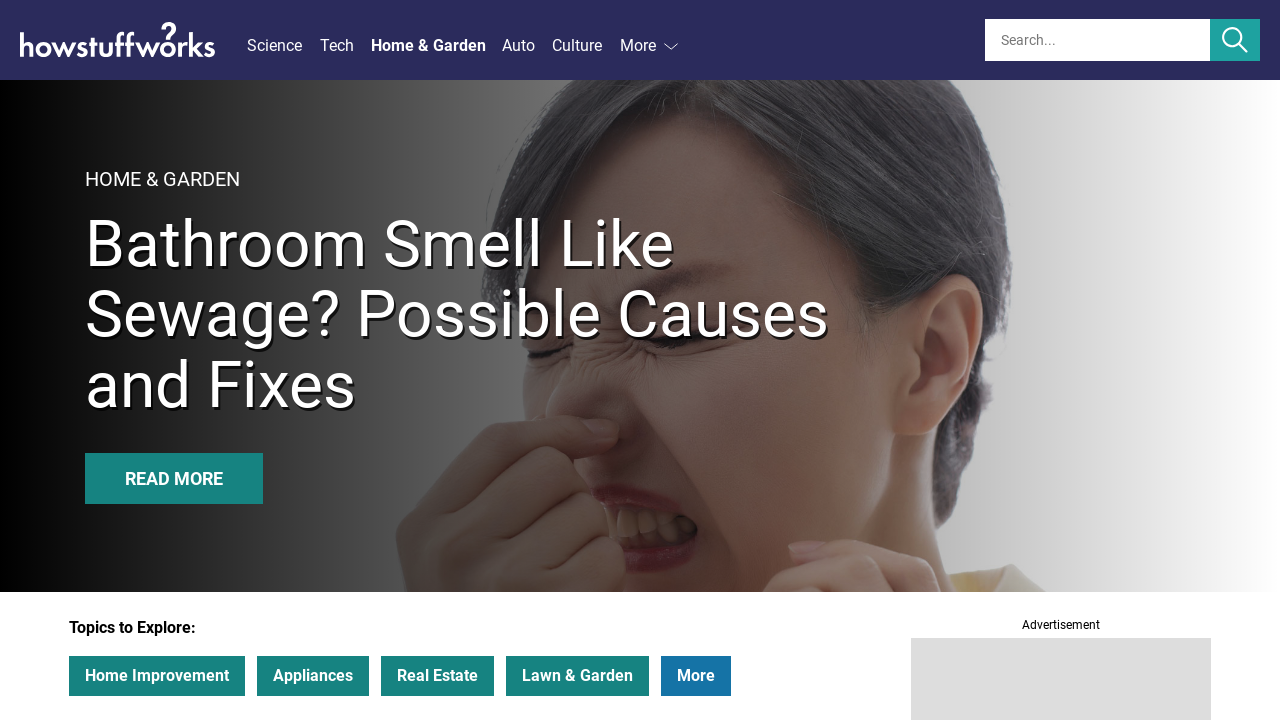

Clicked navigation link for 'Auto' at (527, 46) on a:has-text('Auto')
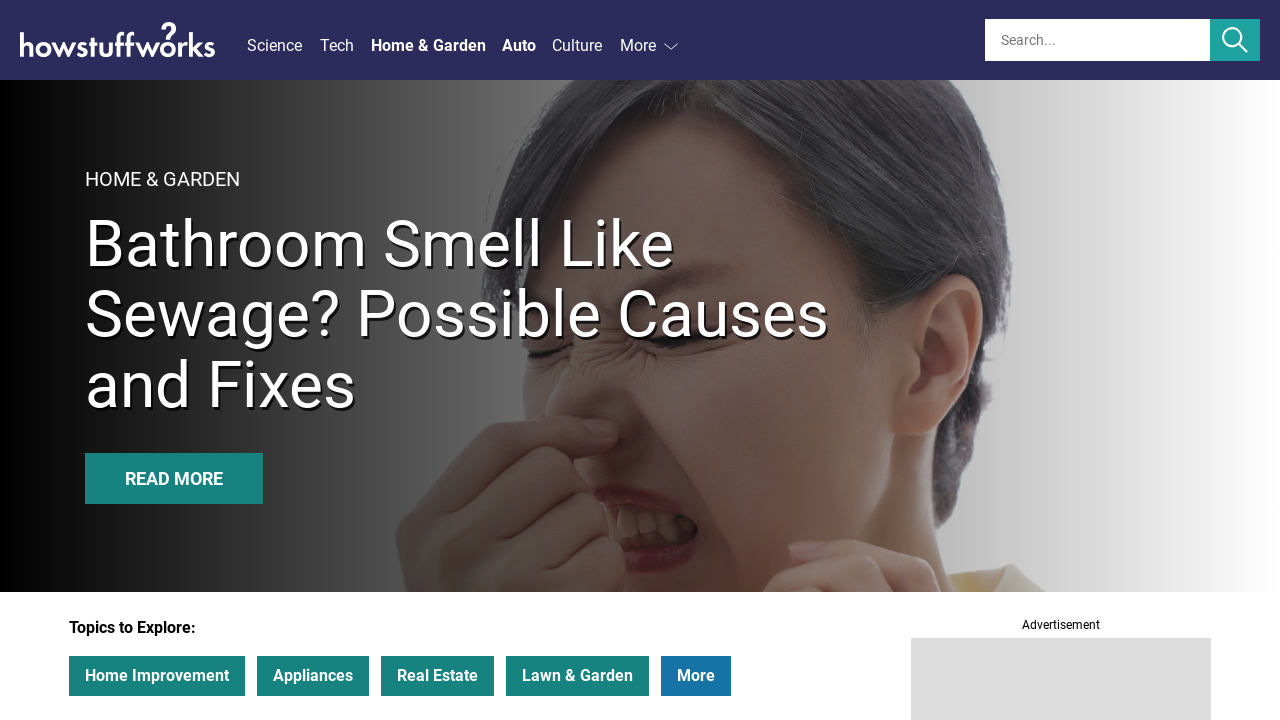

Waited for page to load after clicking 'Auto'
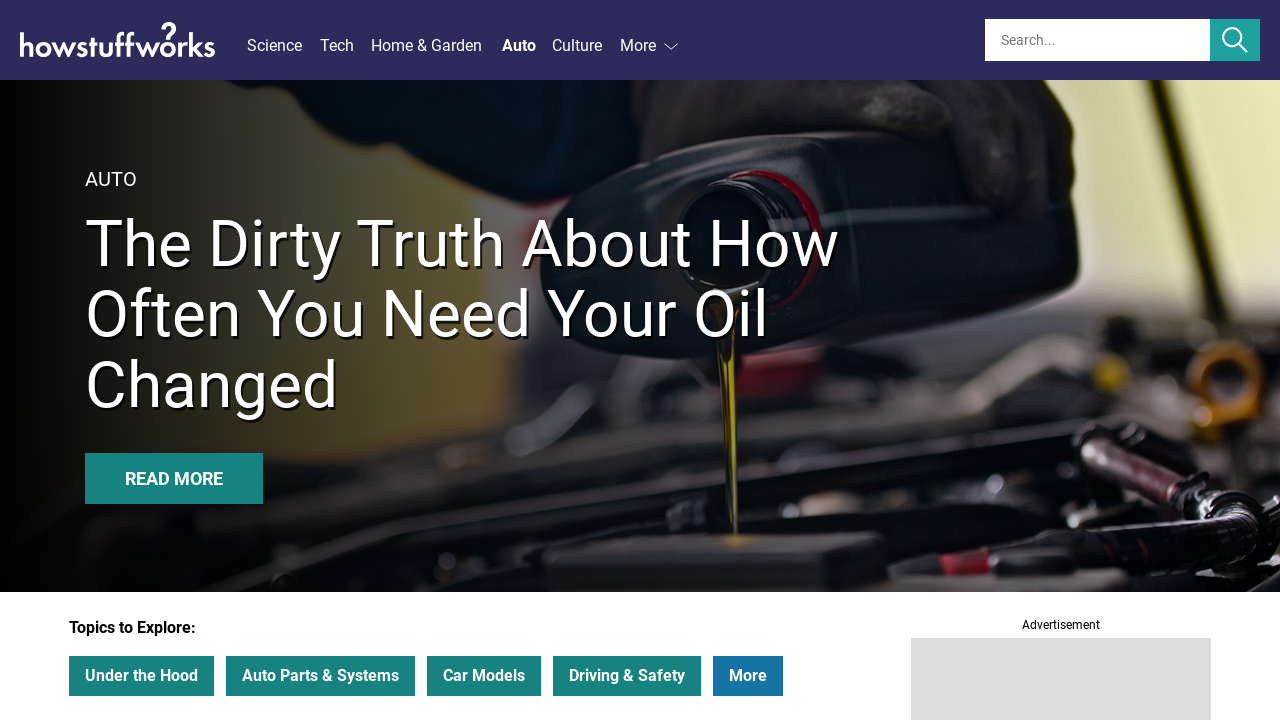

Retrieved h1 header text: 'Auto'
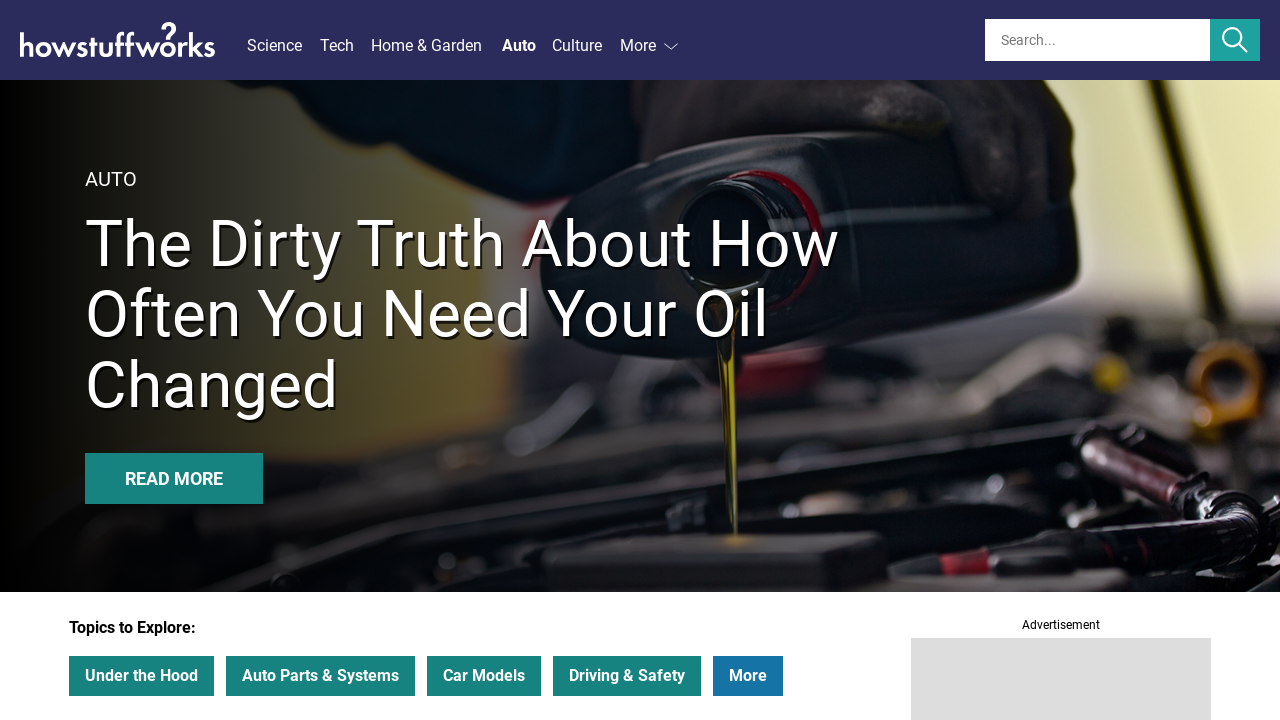

PASS: Header 'Auto' matches navigation item 'Auto'
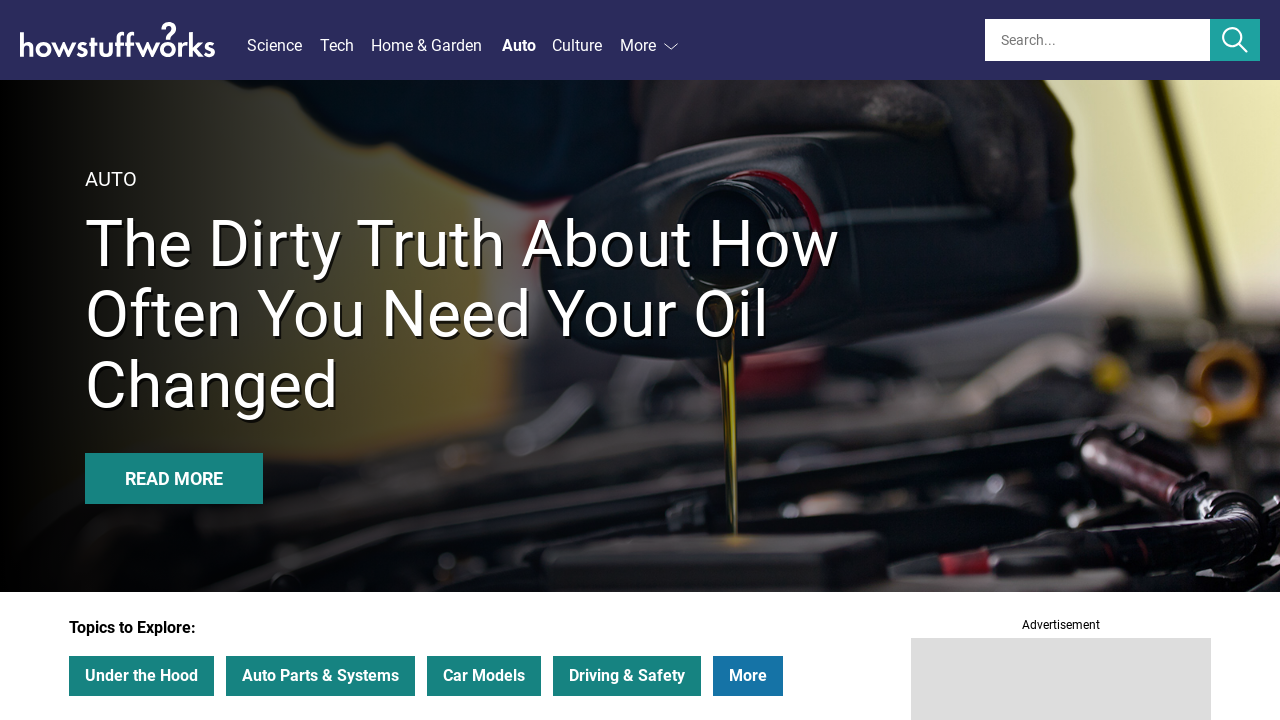

Clicked navigation link for 'Culture' at (586, 46) on a:has-text('Culture')
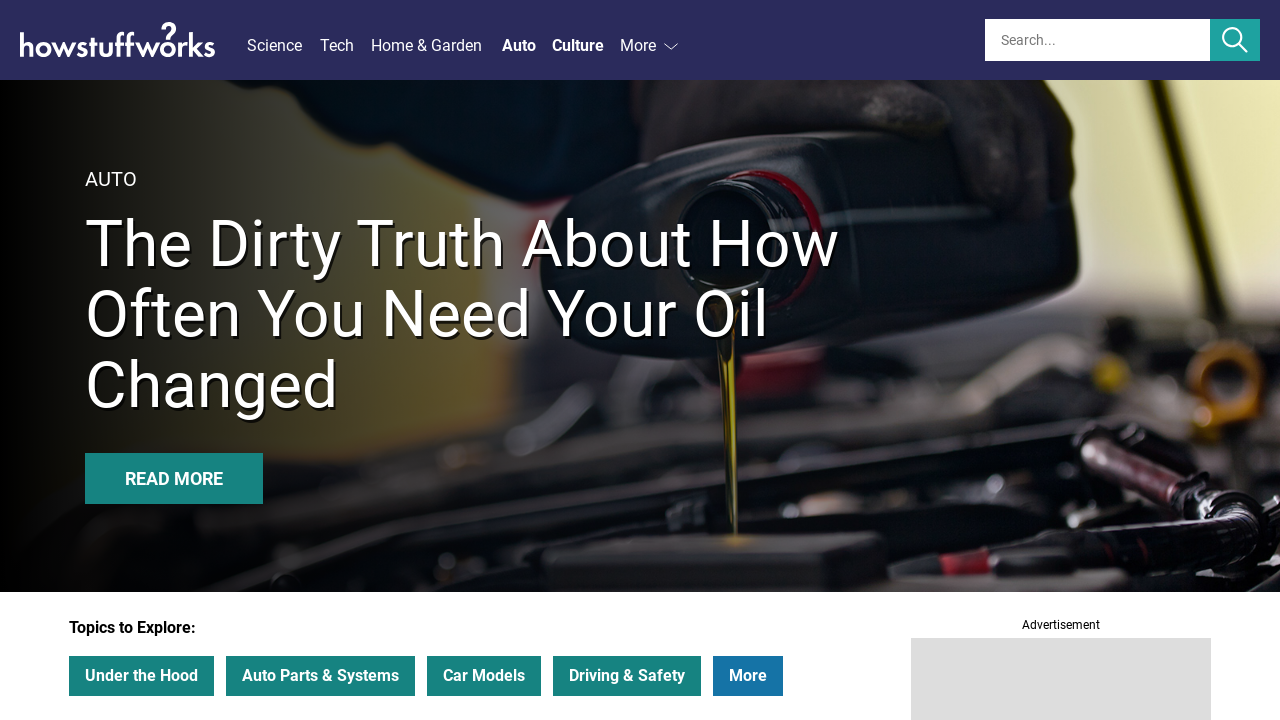

Waited for page to load after clicking 'Culture'
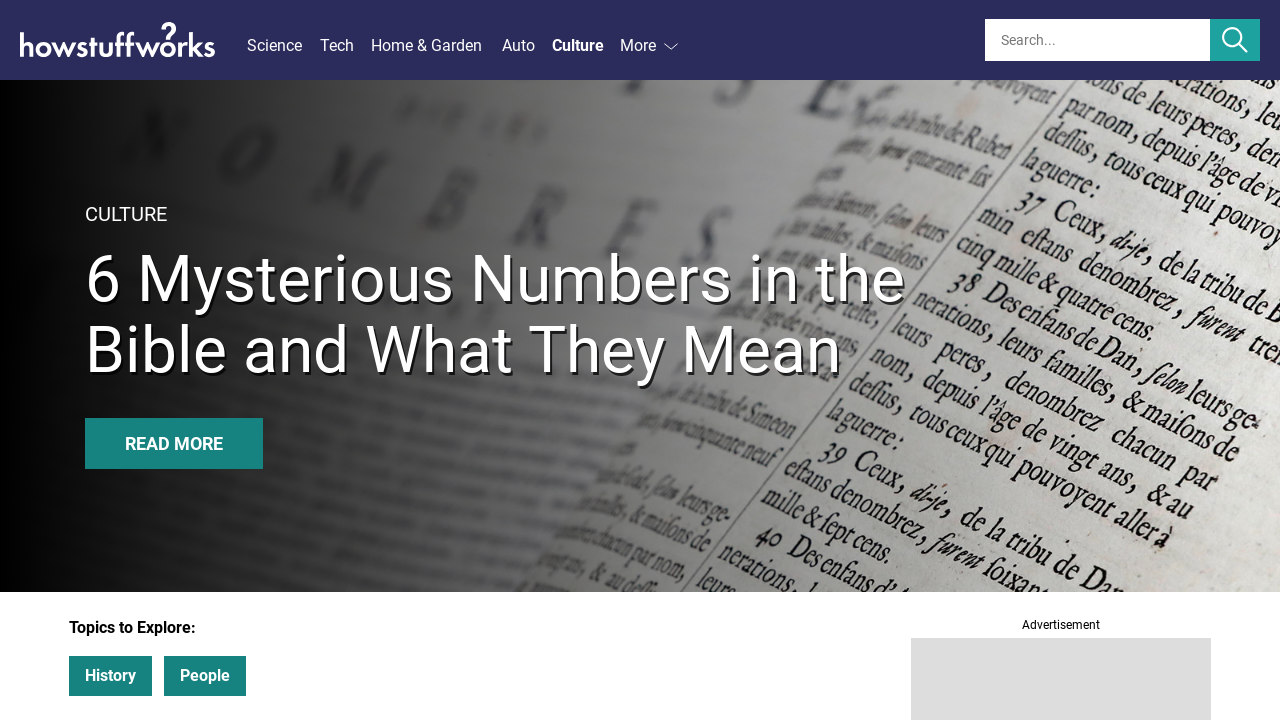

Retrieved h1 header text: 'Culture'
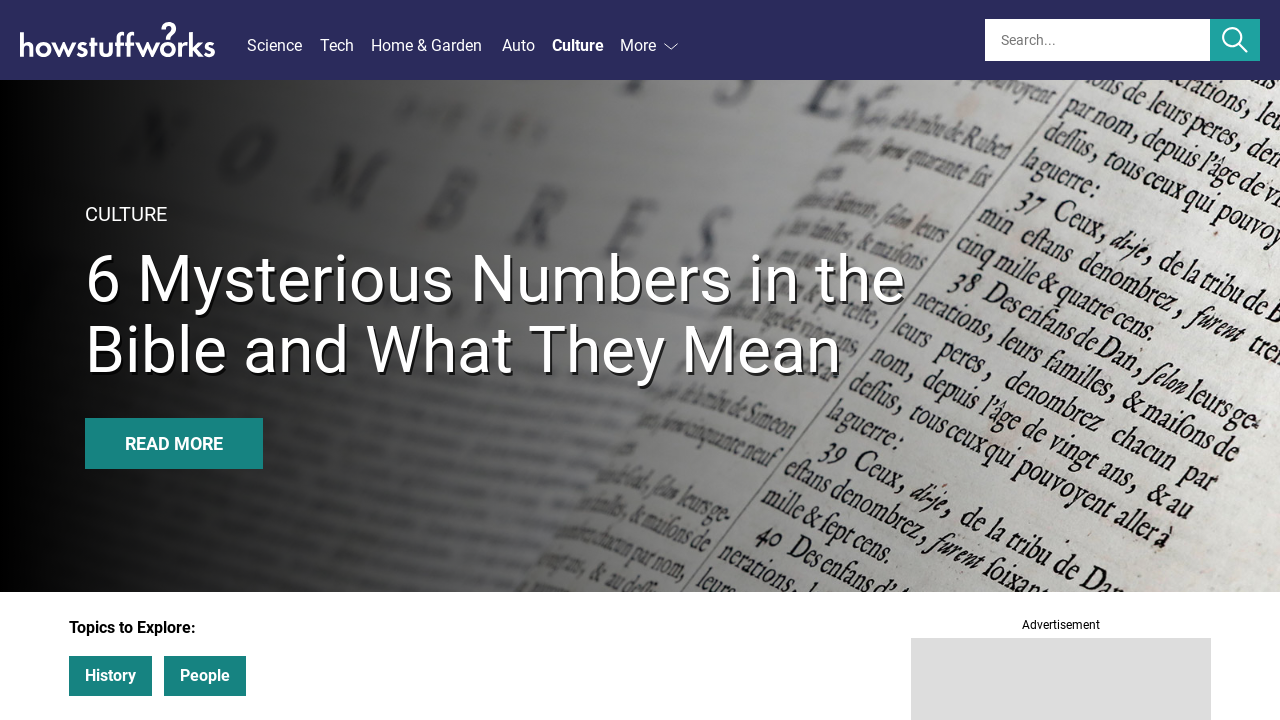

PASS: Header 'Culture' matches navigation item 'Culture'
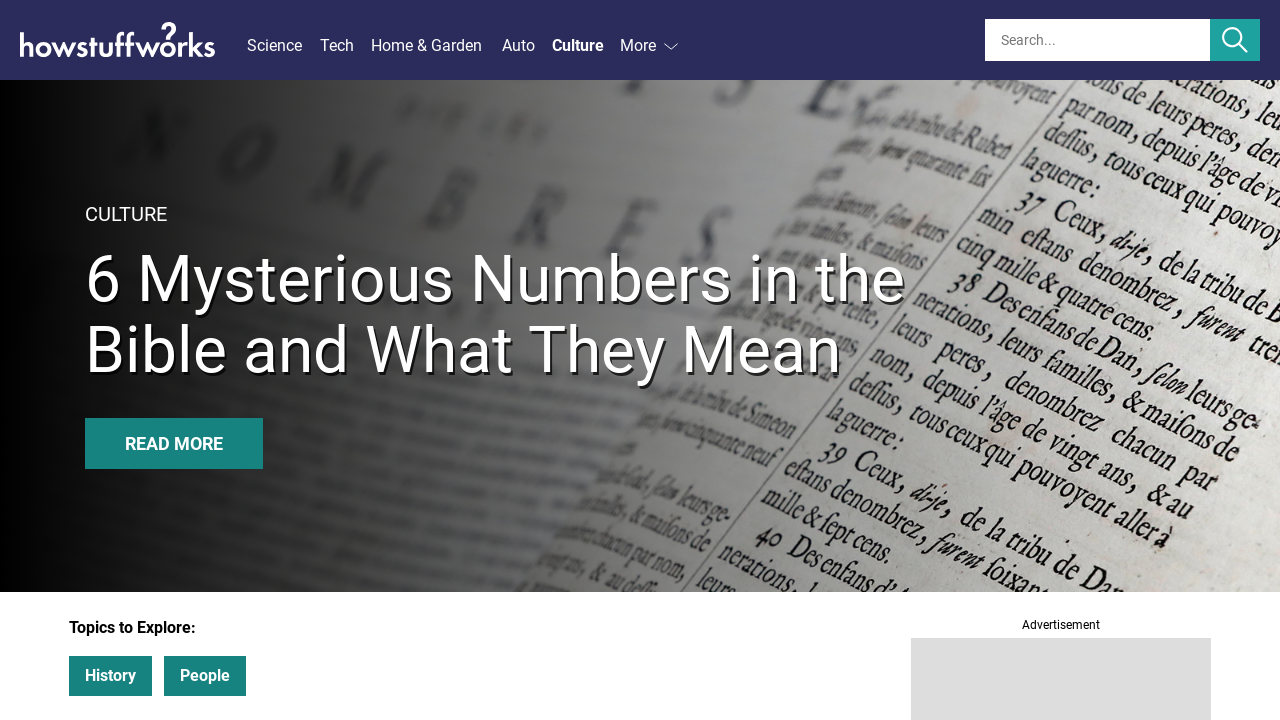

Clicked navigation link for 'Tech' at (345, 46) on a:has-text('Tech')
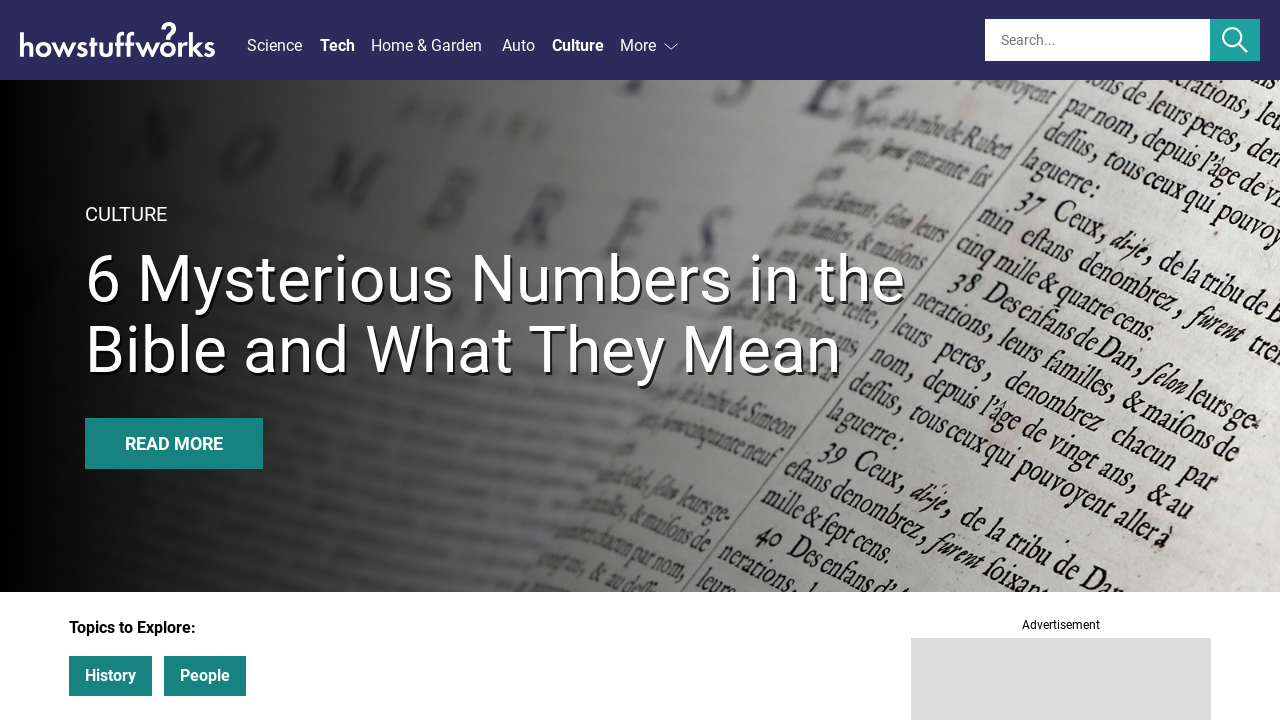

Waited for page to load after clicking 'Tech'
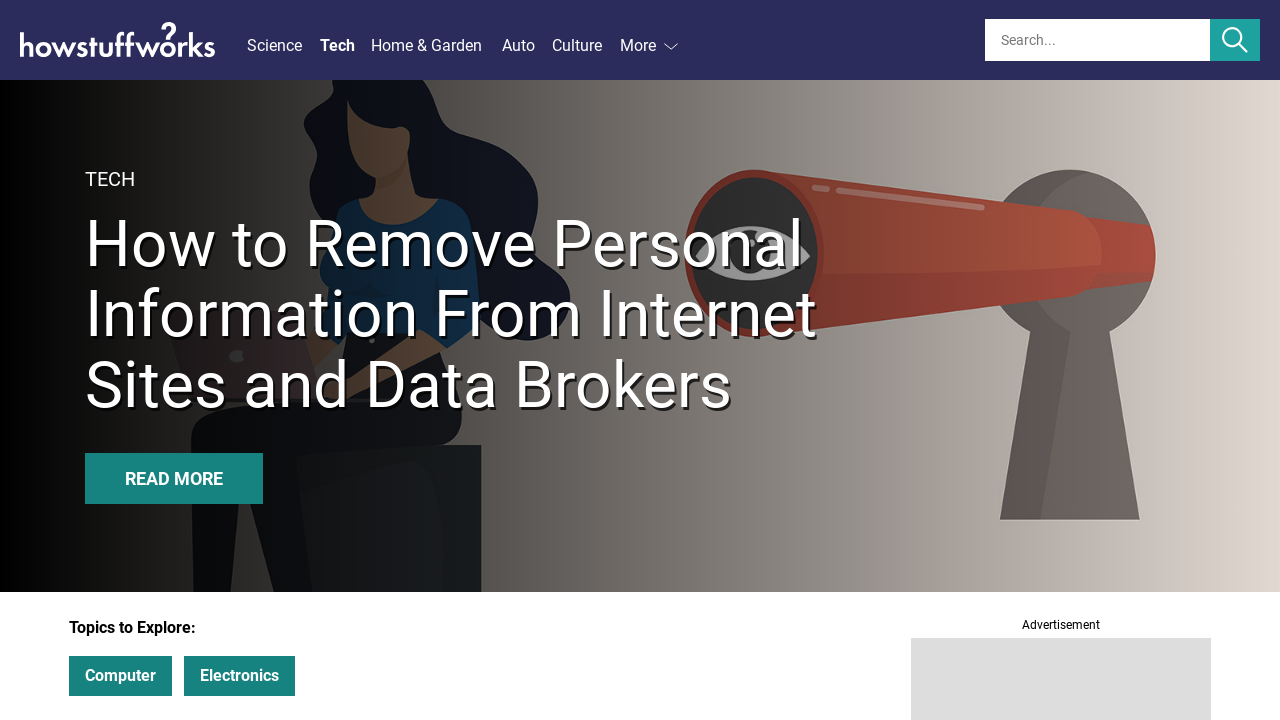

Retrieved h1 header text: 'Tech'
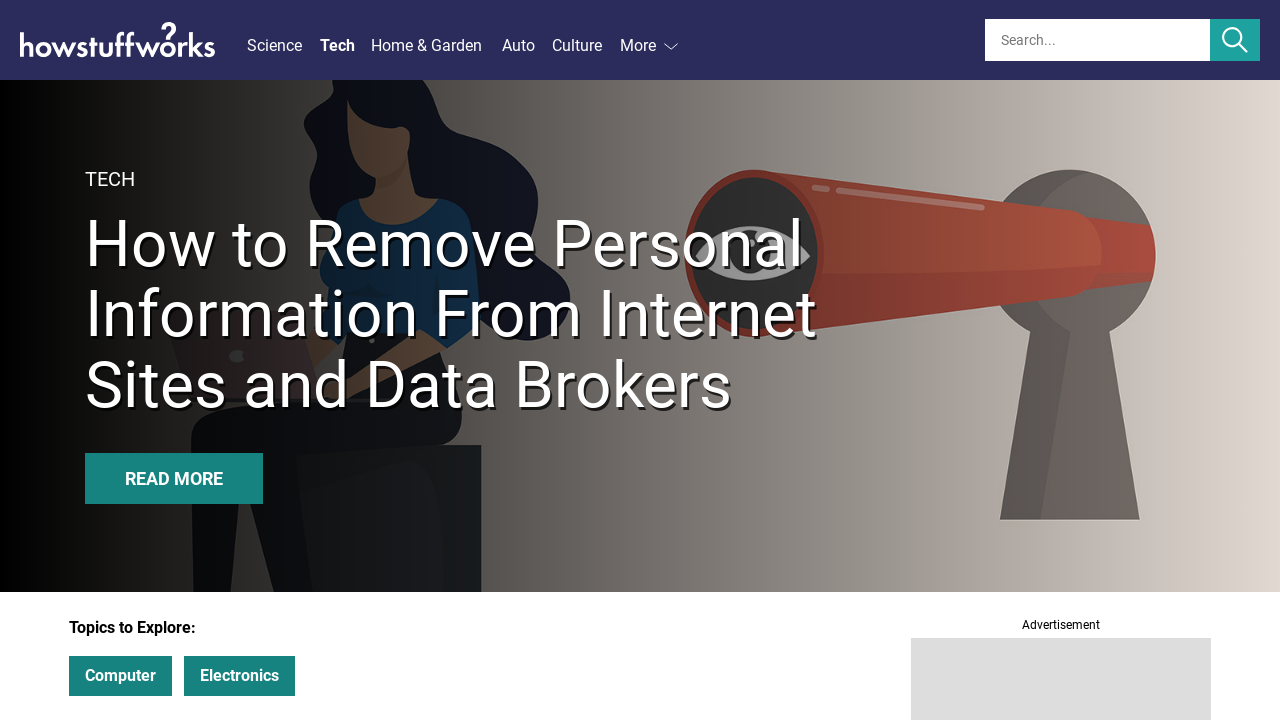

PASS: Header 'Tech' matches navigation item 'Tech'
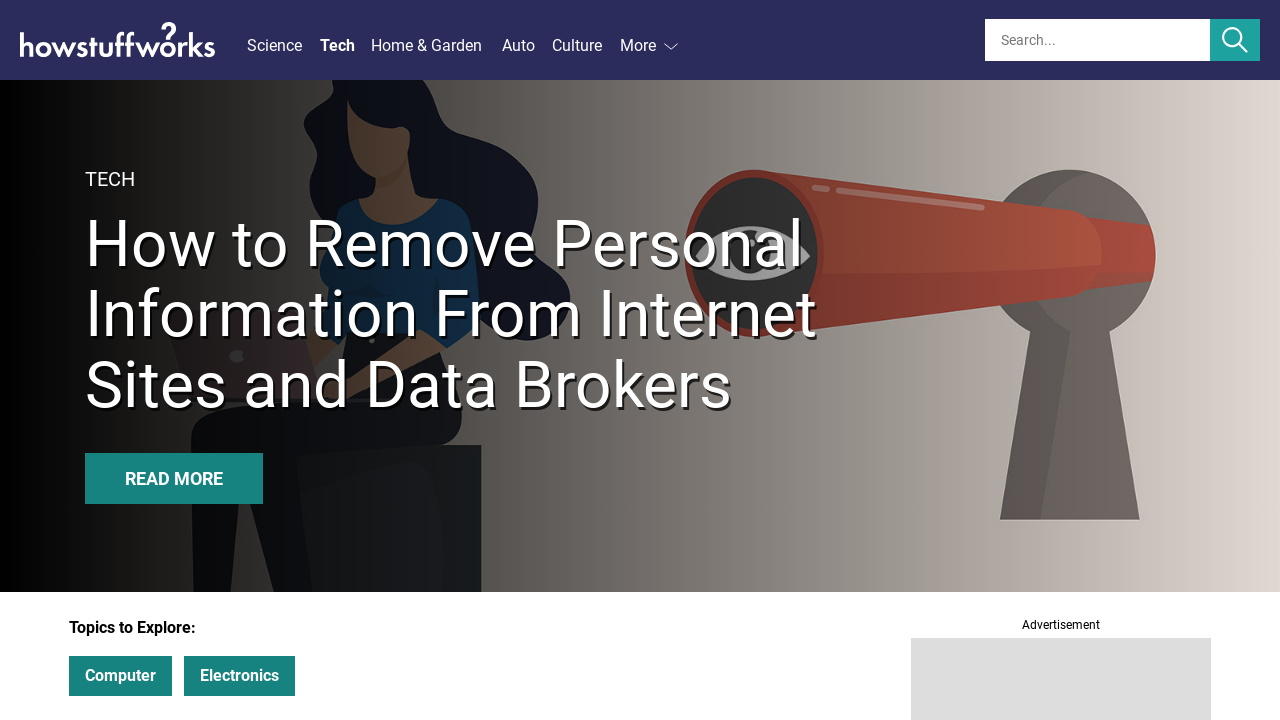

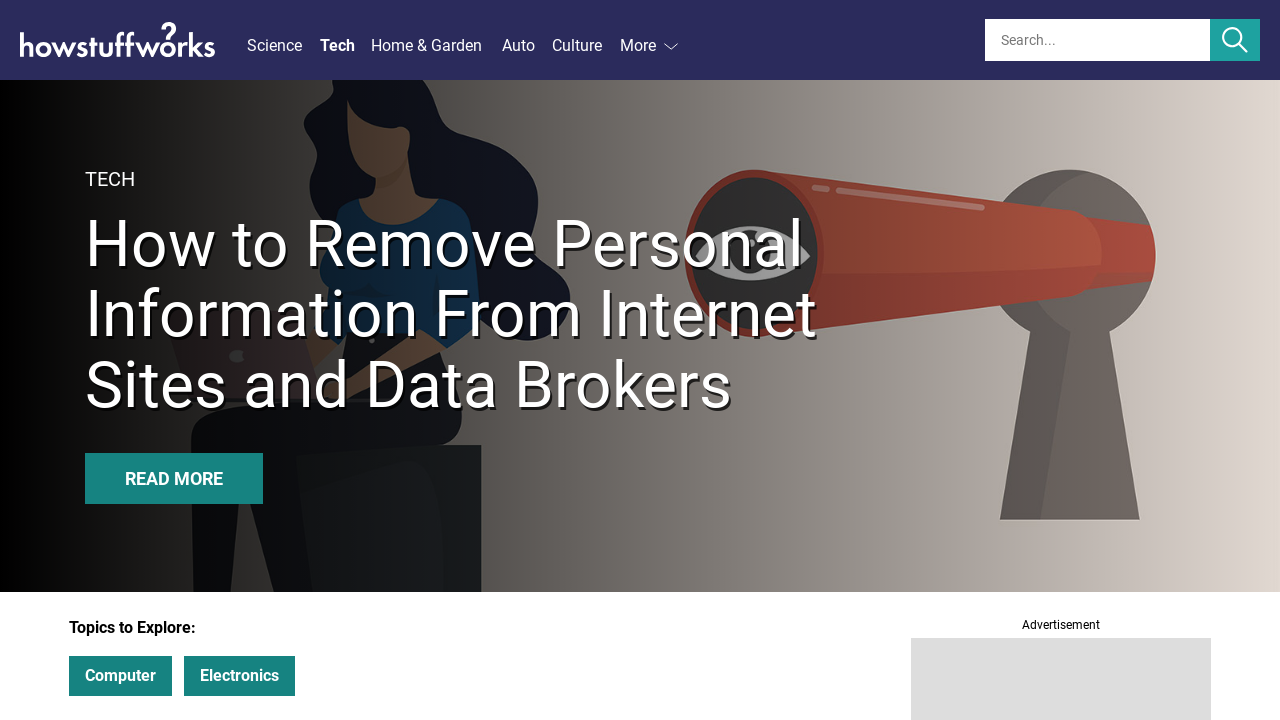